Tests filtering to display only completed items

Starting URL: https://demo.playwright.dev/todomvc

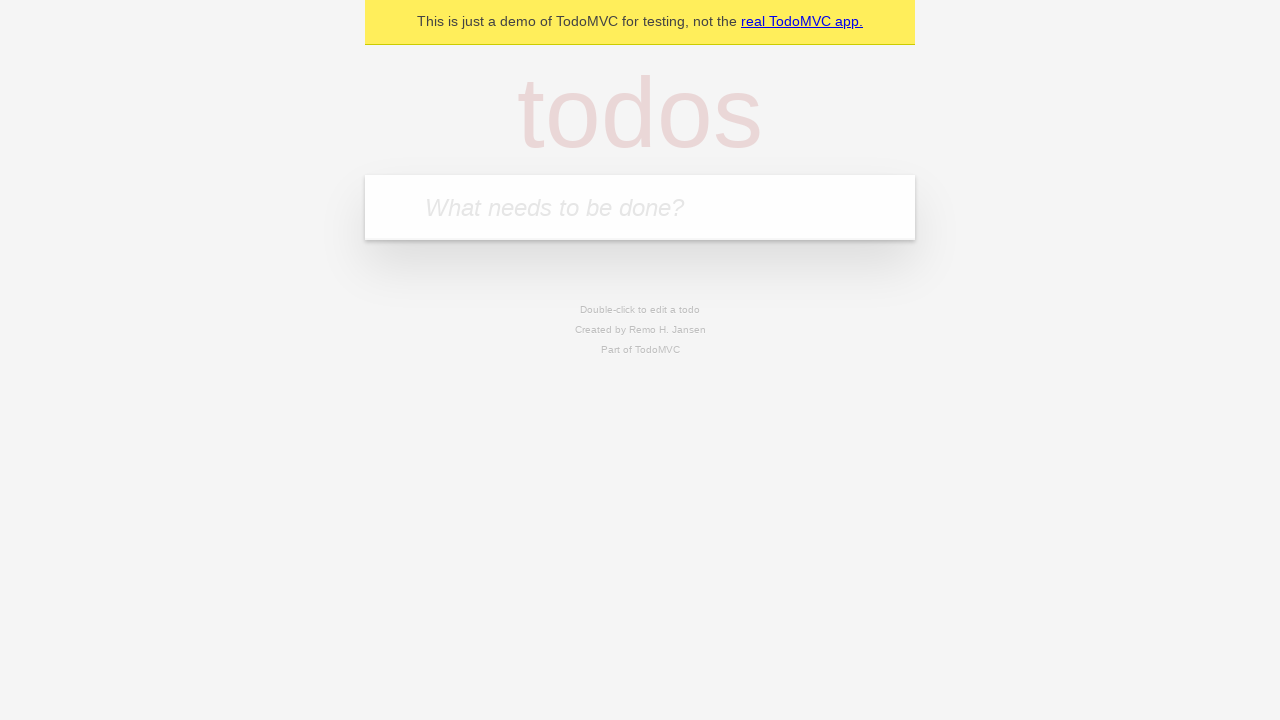

Filled todo input with 'buy some cheese' on internal:attr=[placeholder="What needs to be done?"i]
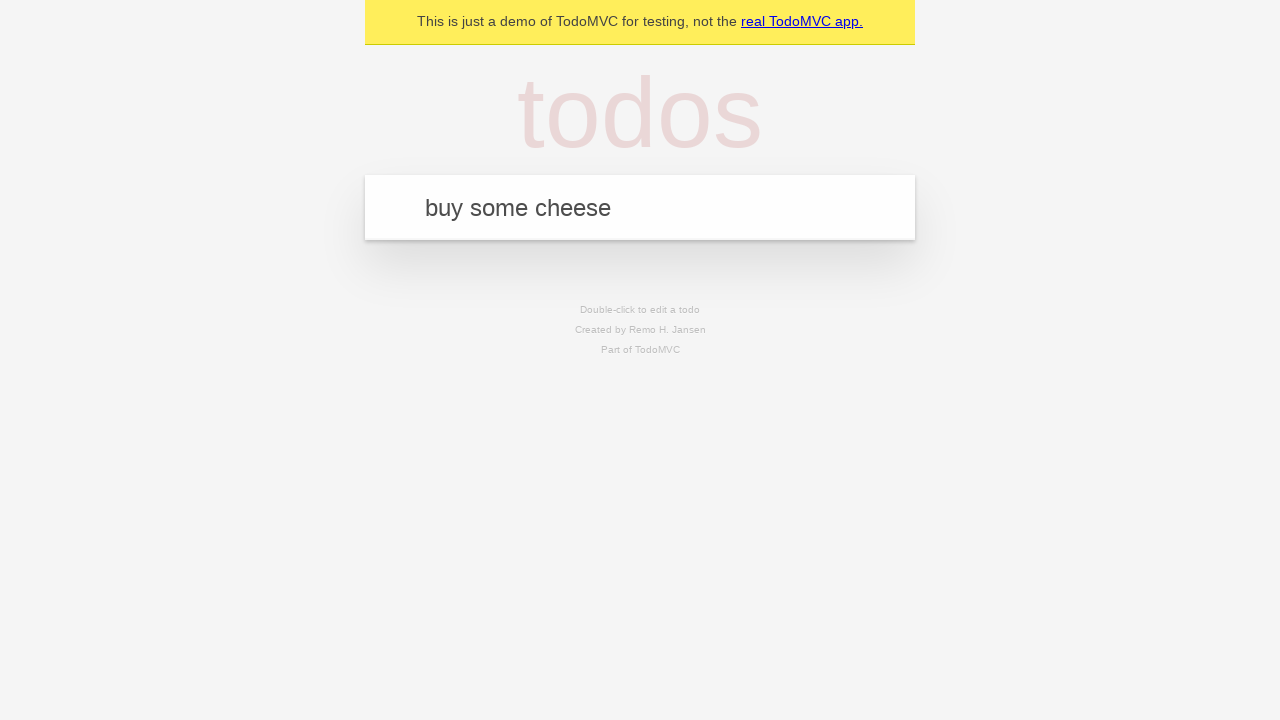

Pressed Enter to create todo 'buy some cheese' on internal:attr=[placeholder="What needs to be done?"i]
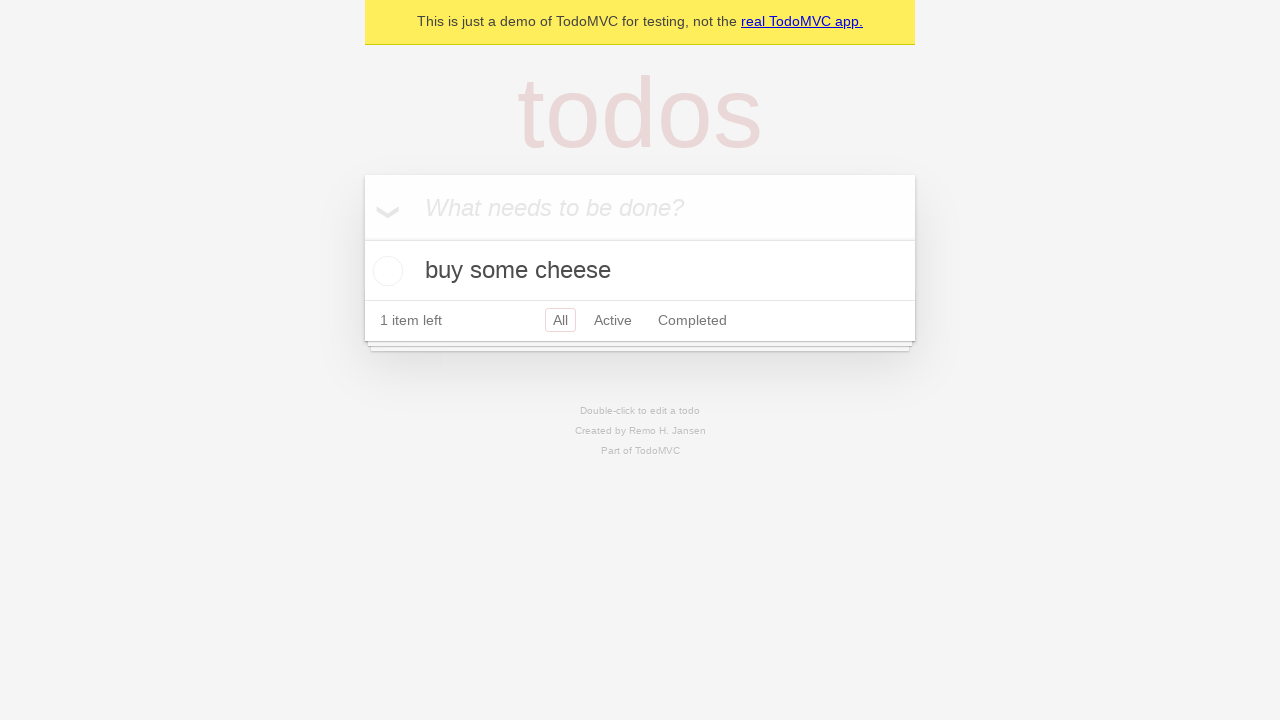

Filled todo input with 'feed the cat' on internal:attr=[placeholder="What needs to be done?"i]
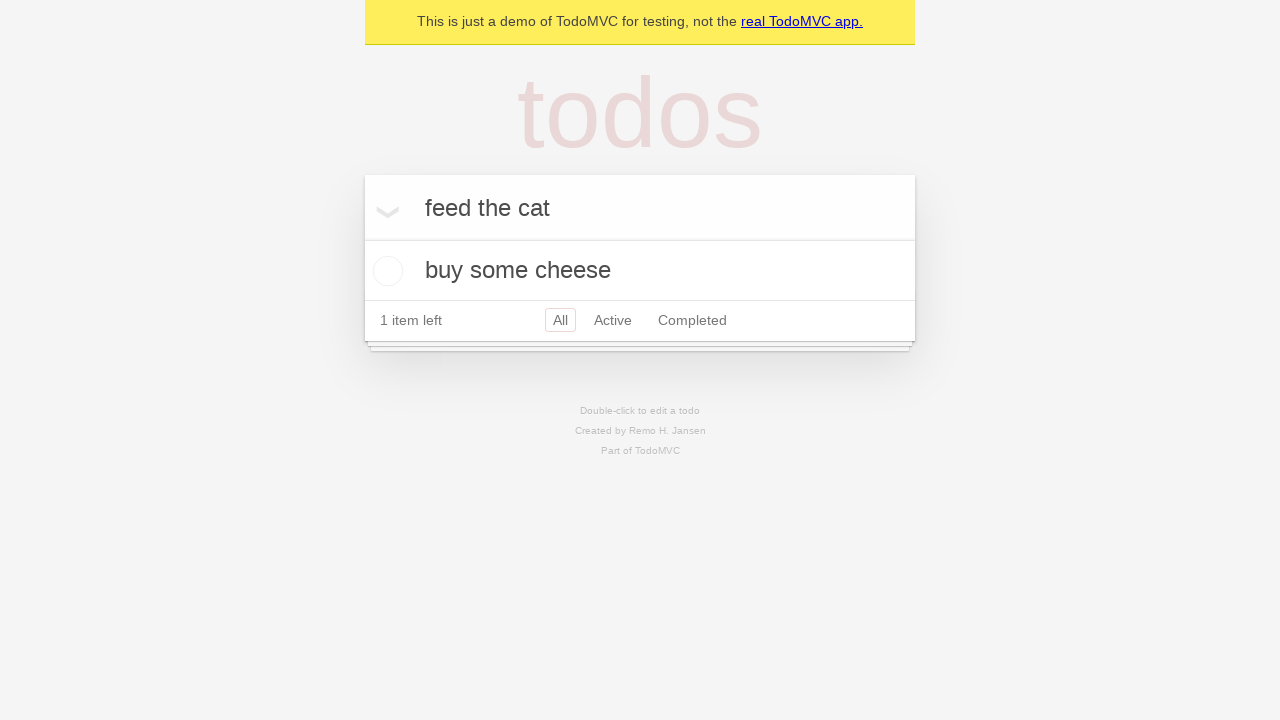

Pressed Enter to create todo 'feed the cat' on internal:attr=[placeholder="What needs to be done?"i]
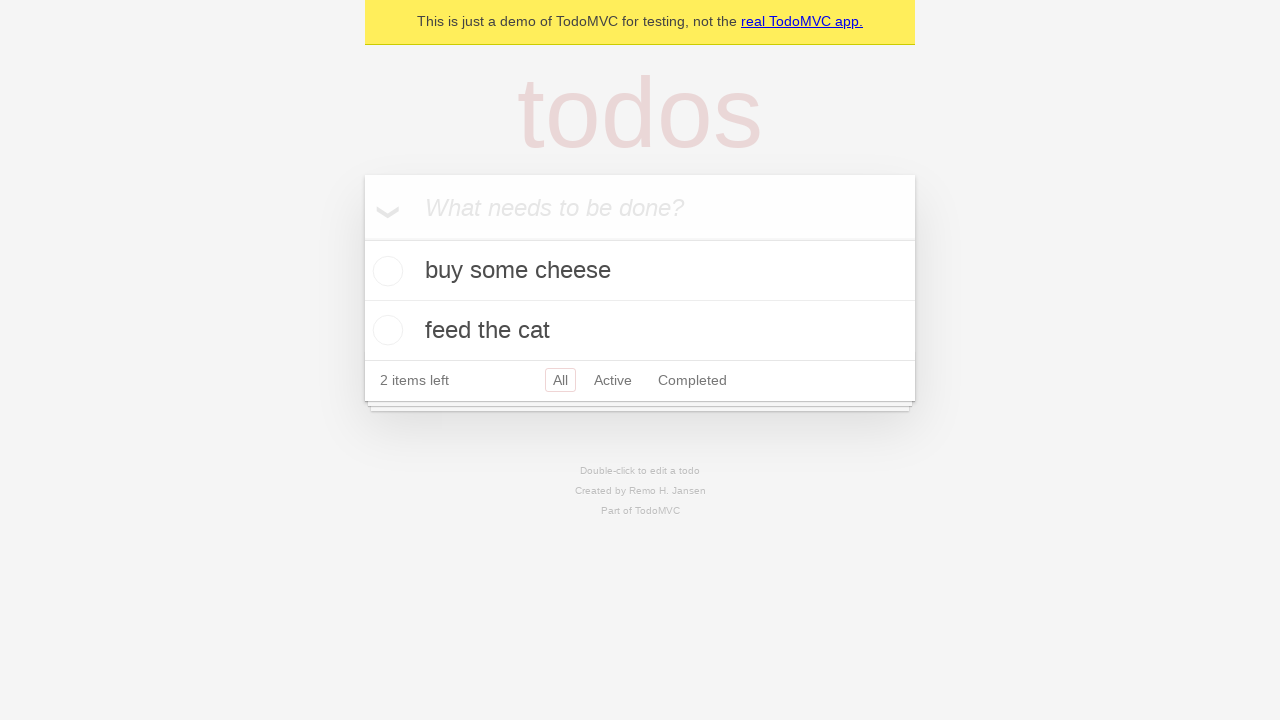

Filled todo input with 'book a doctors appointment' on internal:attr=[placeholder="What needs to be done?"i]
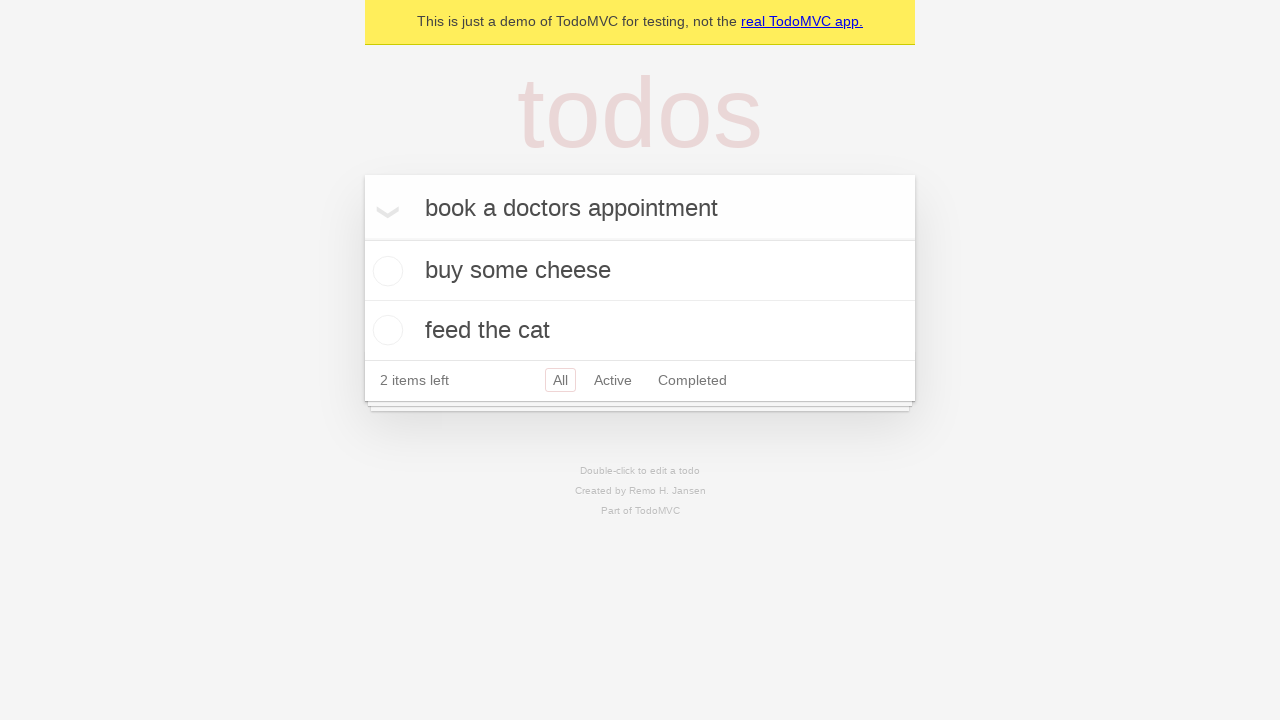

Pressed Enter to create todo 'book a doctors appointment' on internal:attr=[placeholder="What needs to be done?"i]
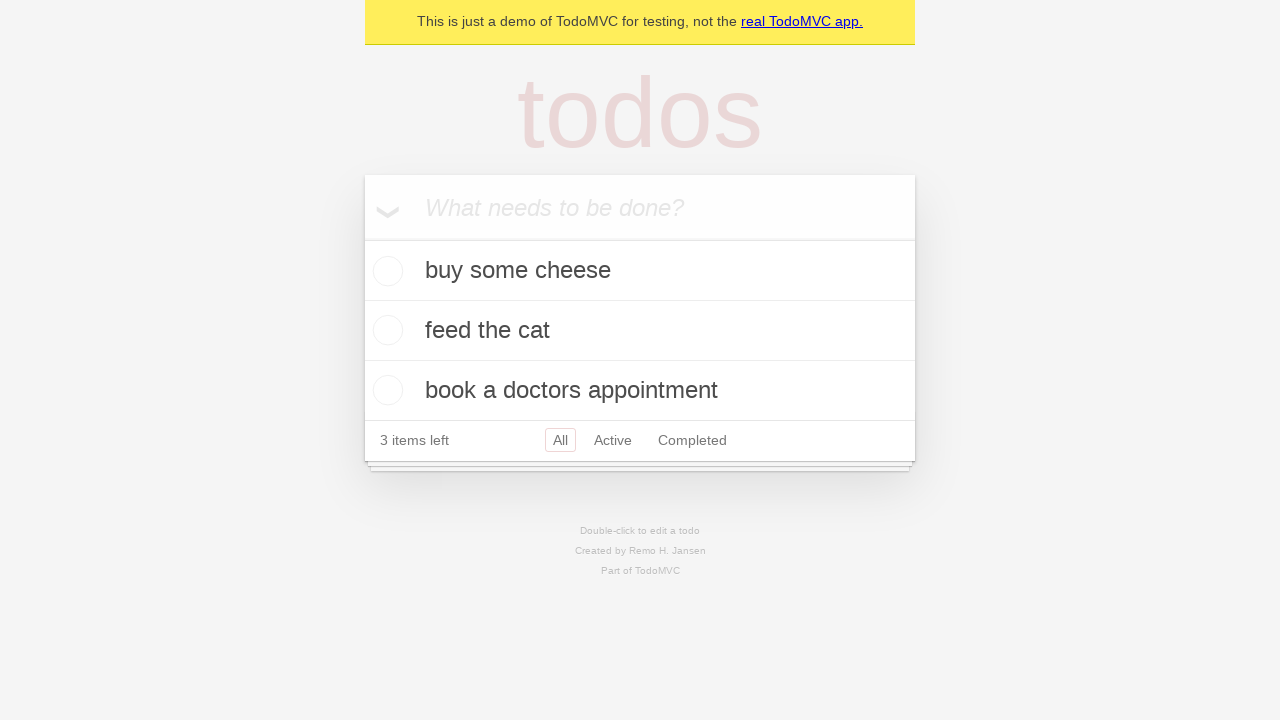

Checked the second todo item as completed at (385, 330) on internal:testid=[data-testid="todo-item"s] >> nth=1 >> internal:role=checkbox
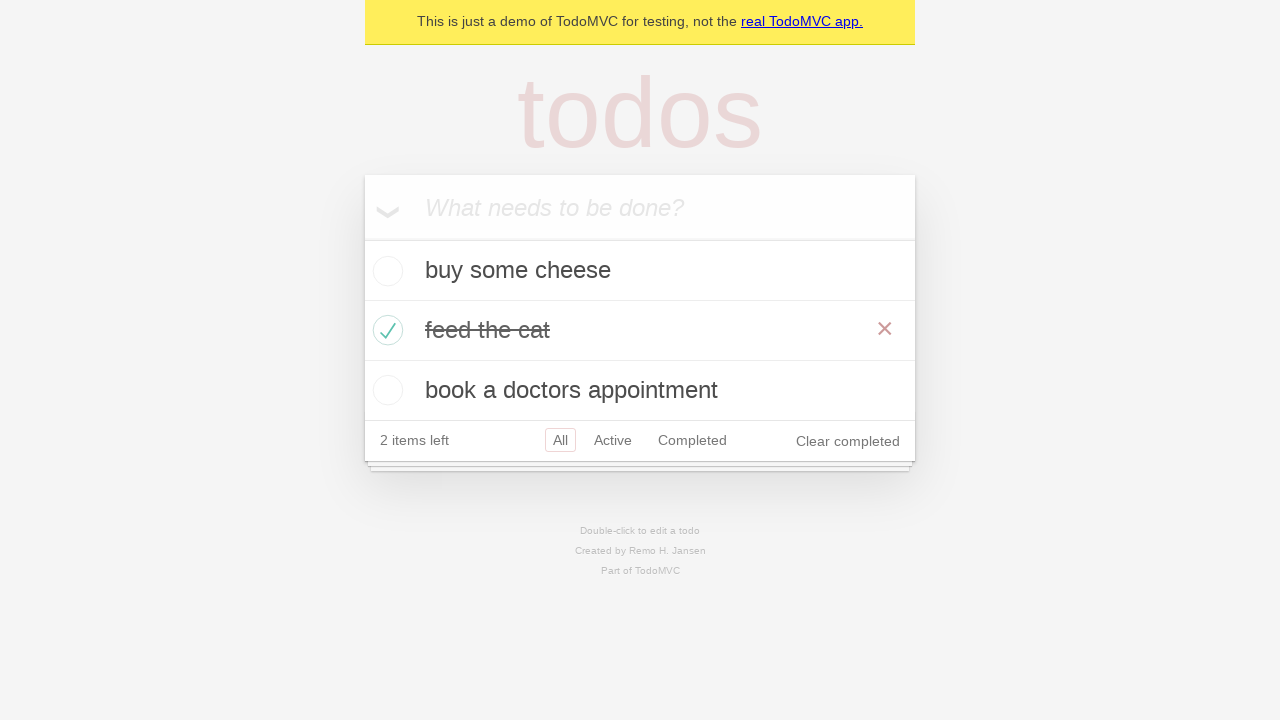

Clicked the Completed filter link at (692, 440) on internal:role=link[name="Completed"i]
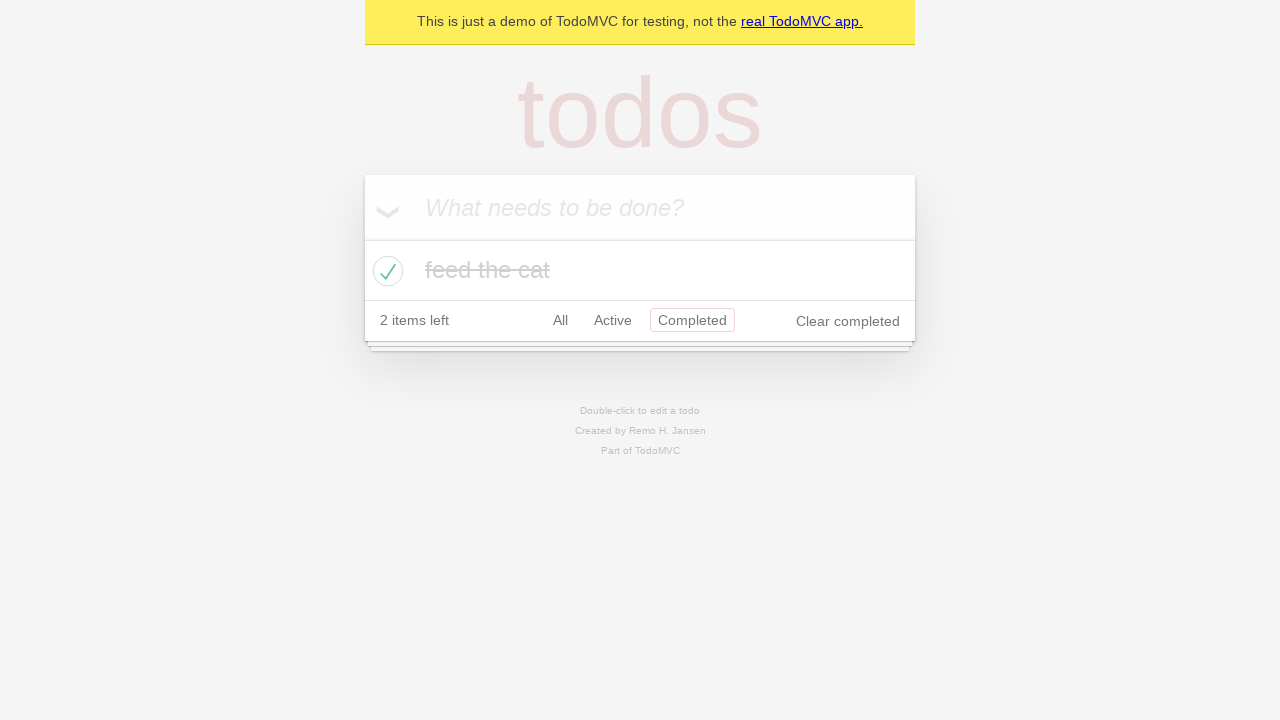

Verified that only 1 completed todo item is displayed
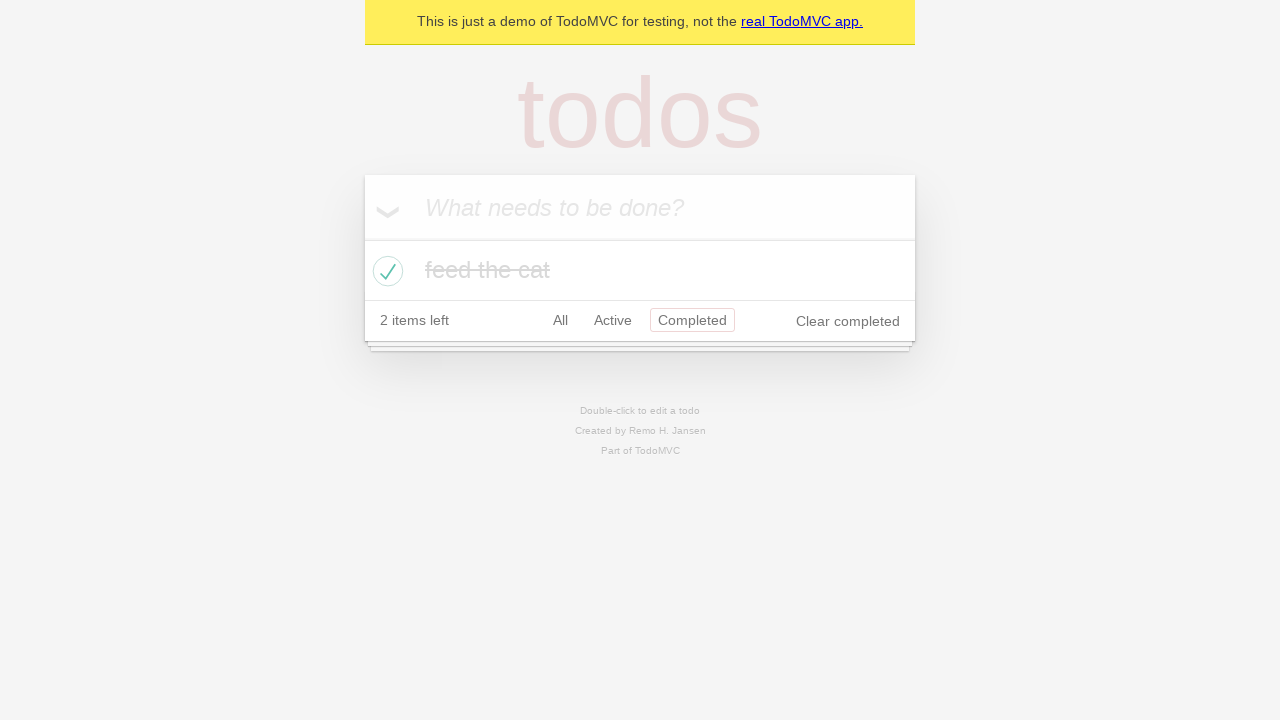

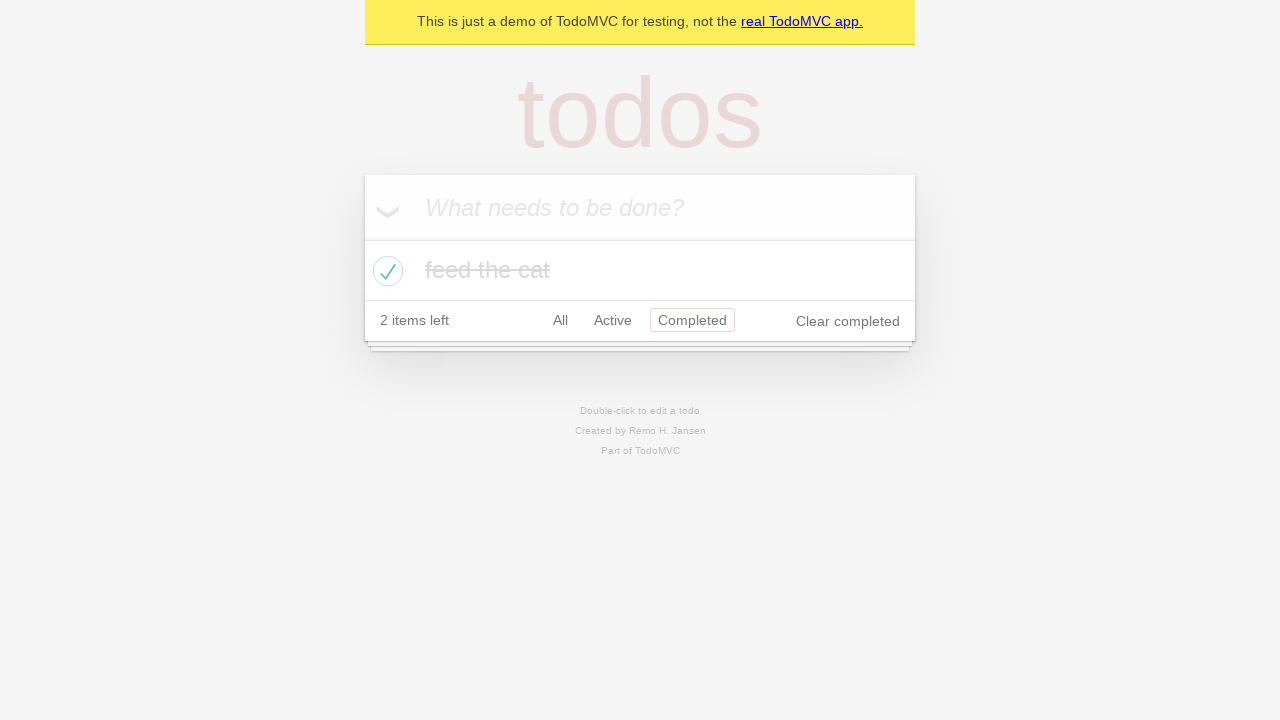